Tests JavaScript alert handling by clicking on an alert button, accepting it, and verifying the success message

Starting URL: https://the-internet.herokuapp.com/javascript_alerts

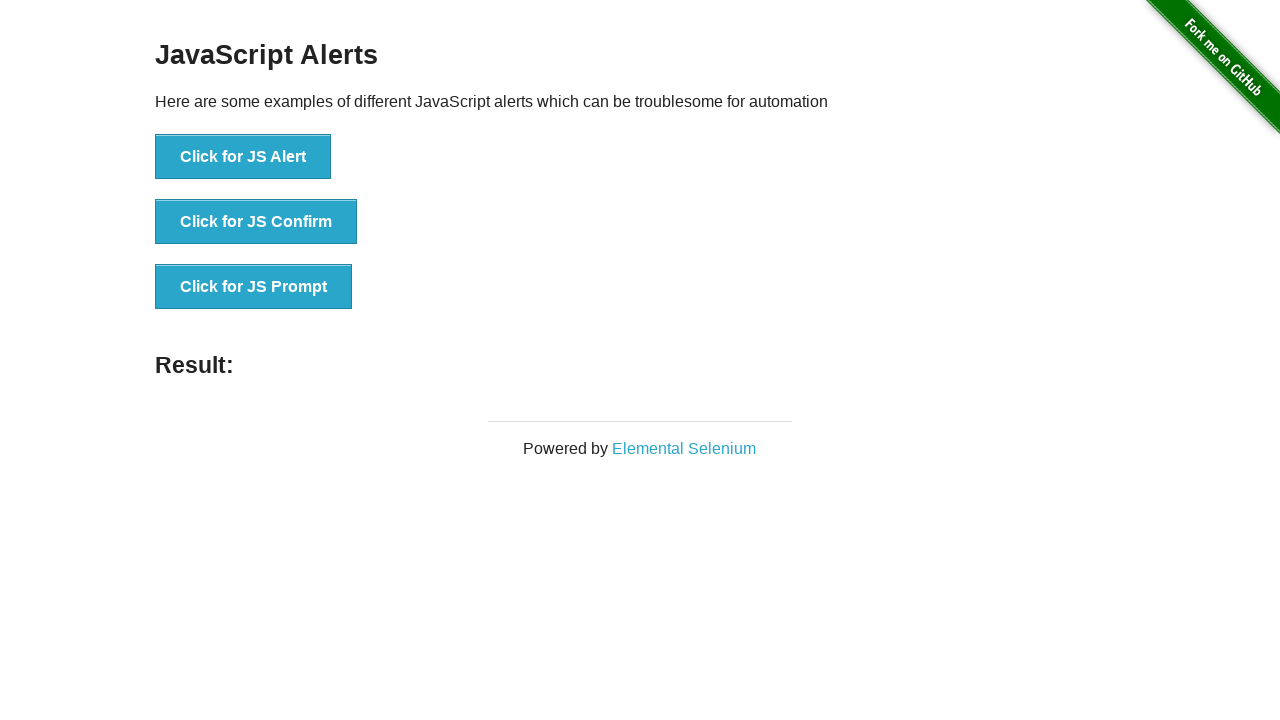

Clicked the button to trigger JavaScript alert at (243, 157) on xpath=//button[@onclick='jsAlert()']
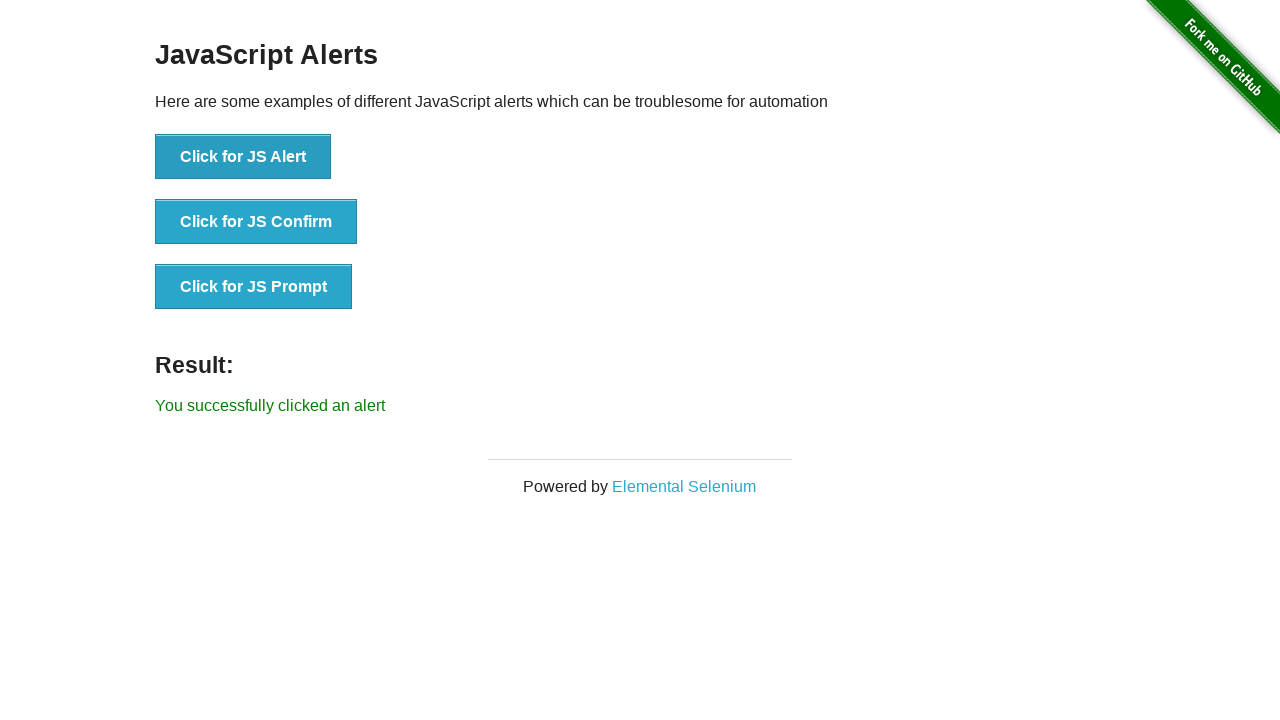

Set up dialog handler to accept alerts
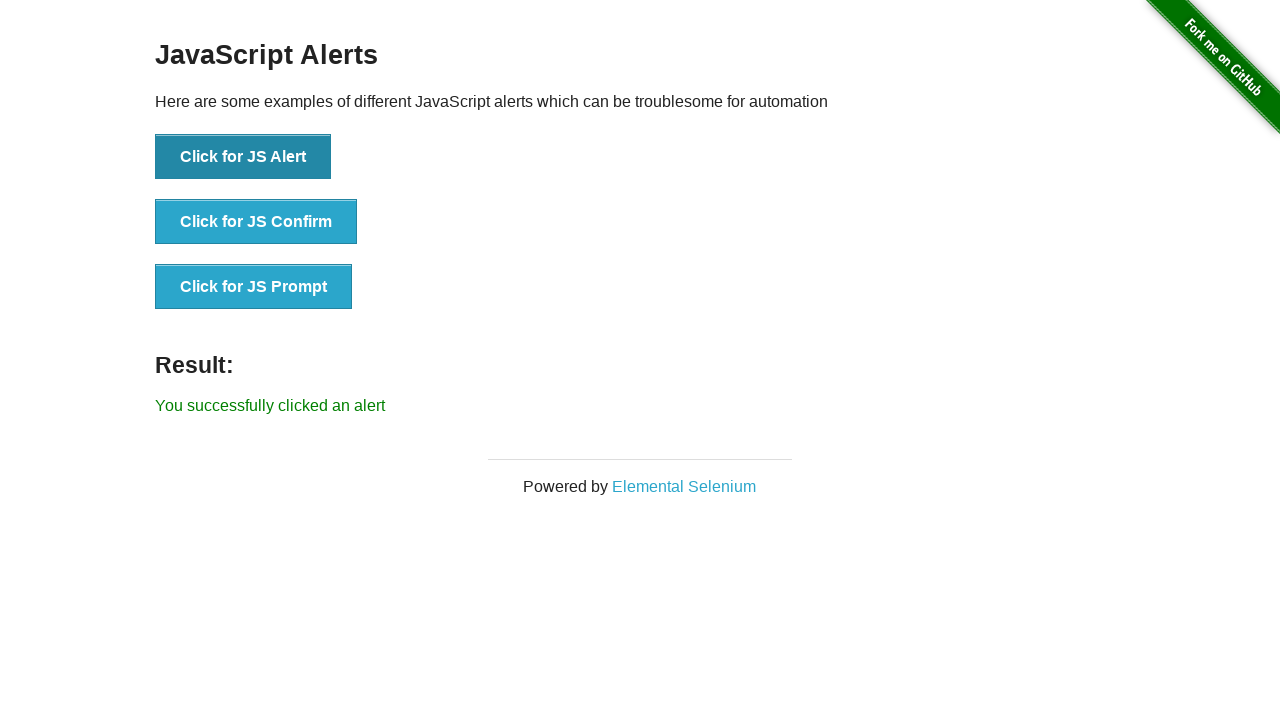

Clicked the alert button and accepted the JavaScript alert at (243, 157) on xpath=//button[@onclick='jsAlert()']
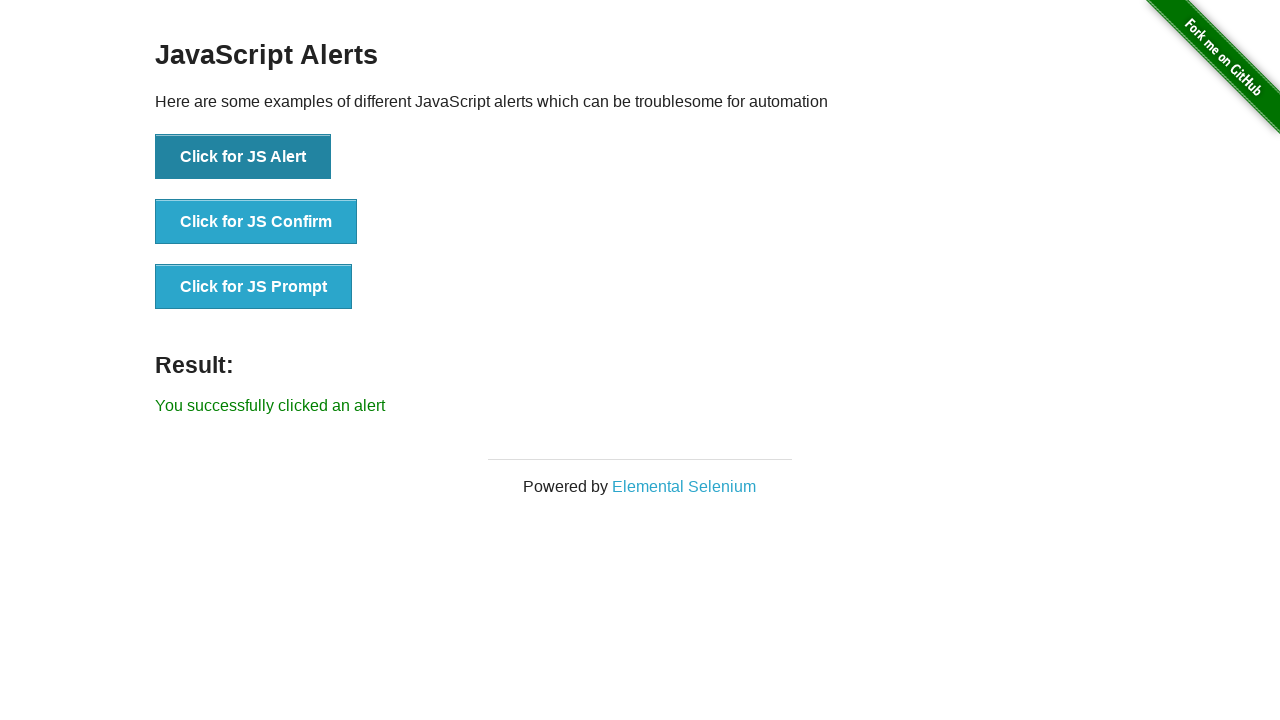

Located the success message element
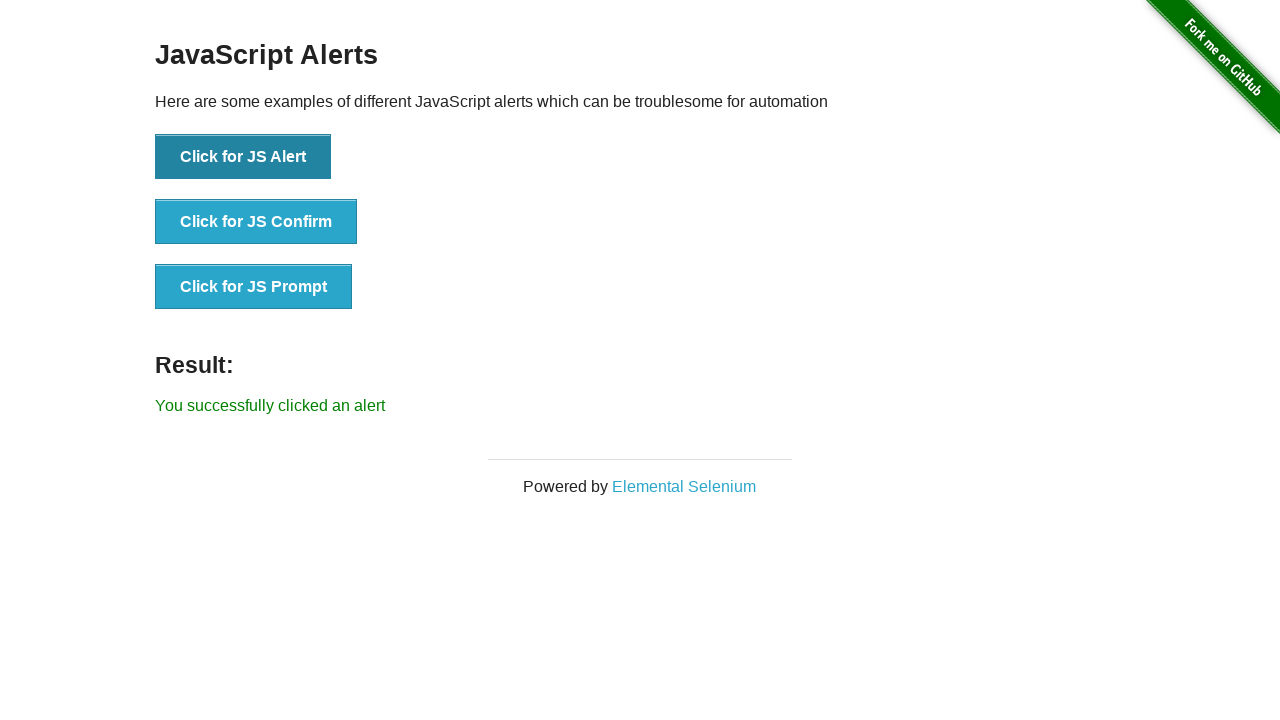

Verified success message text matches expected value: 'You successfully clicked an alert'
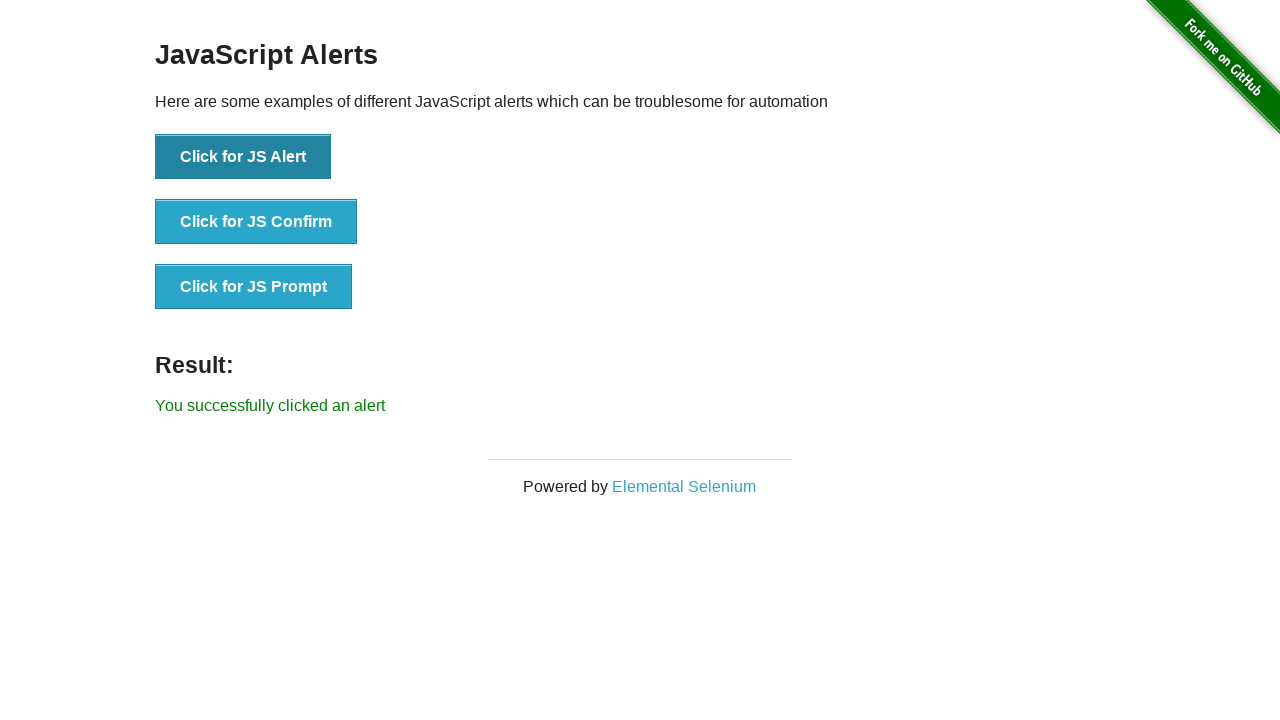

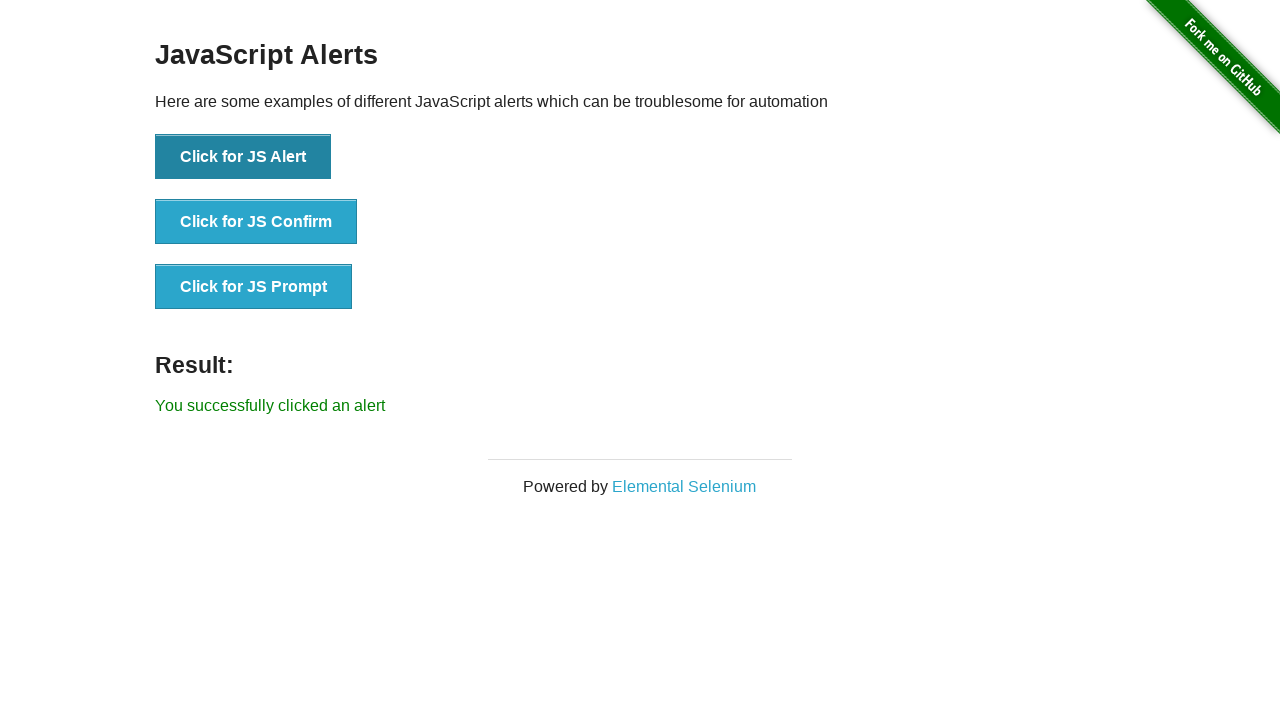